Tests Bulma dropdown component by clicking the dropdown button to open it and then selecting an option

Starting URL: https://bulma.io/documentation/components/dropdown/#

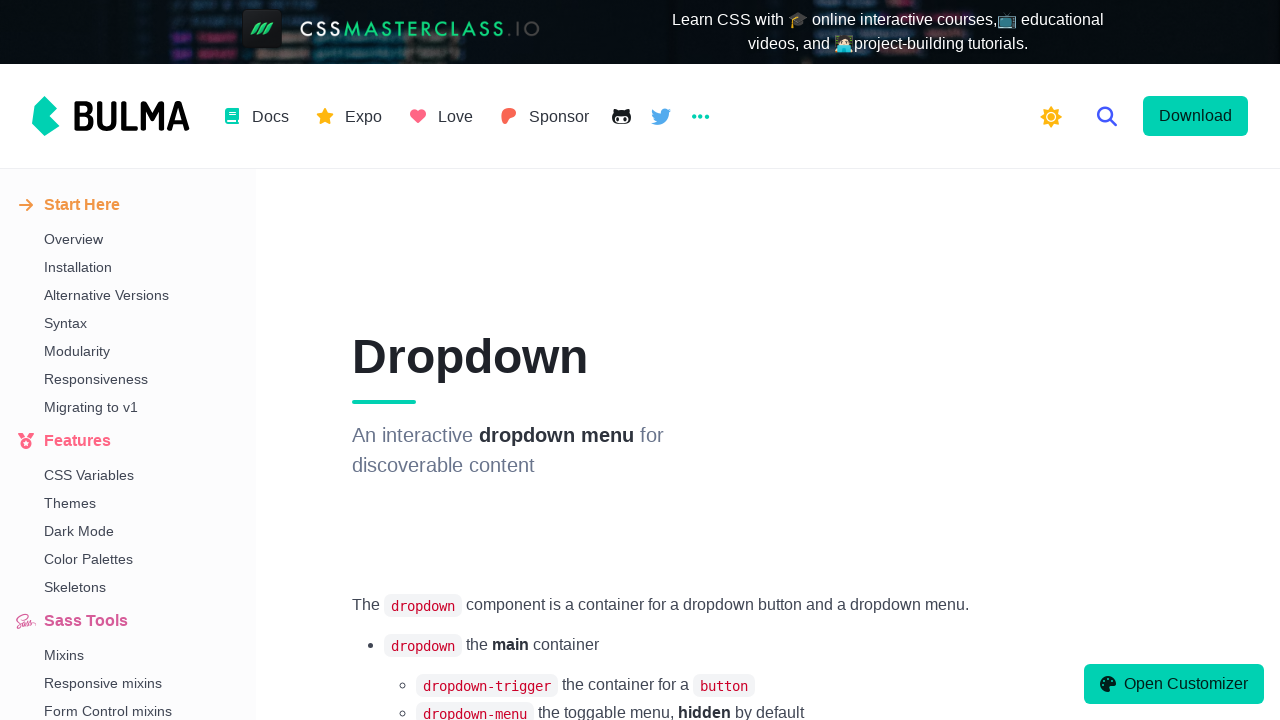

Clicked dropdown button to open menu at (439, 360) on xpath=//span[text()='Dropdown button']/..
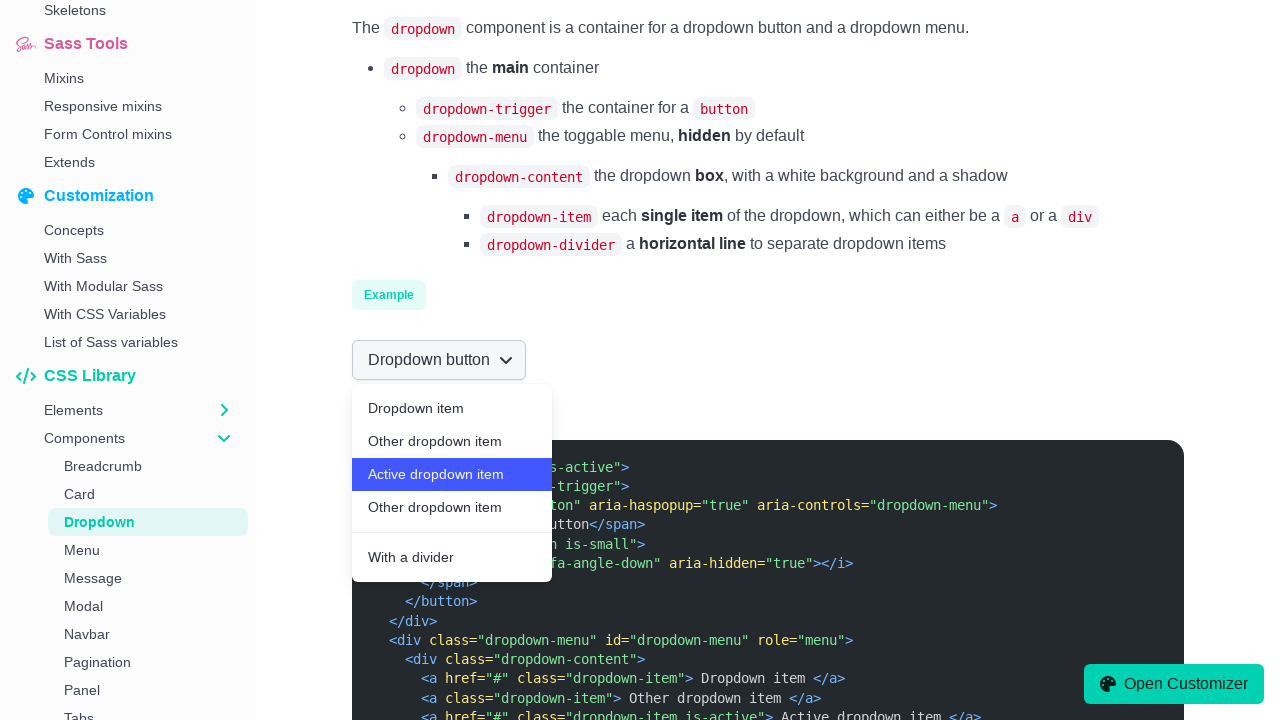

Selected 'Other dropdown it' option from dropdown menu at (452, 442) on text=Other dropdown it
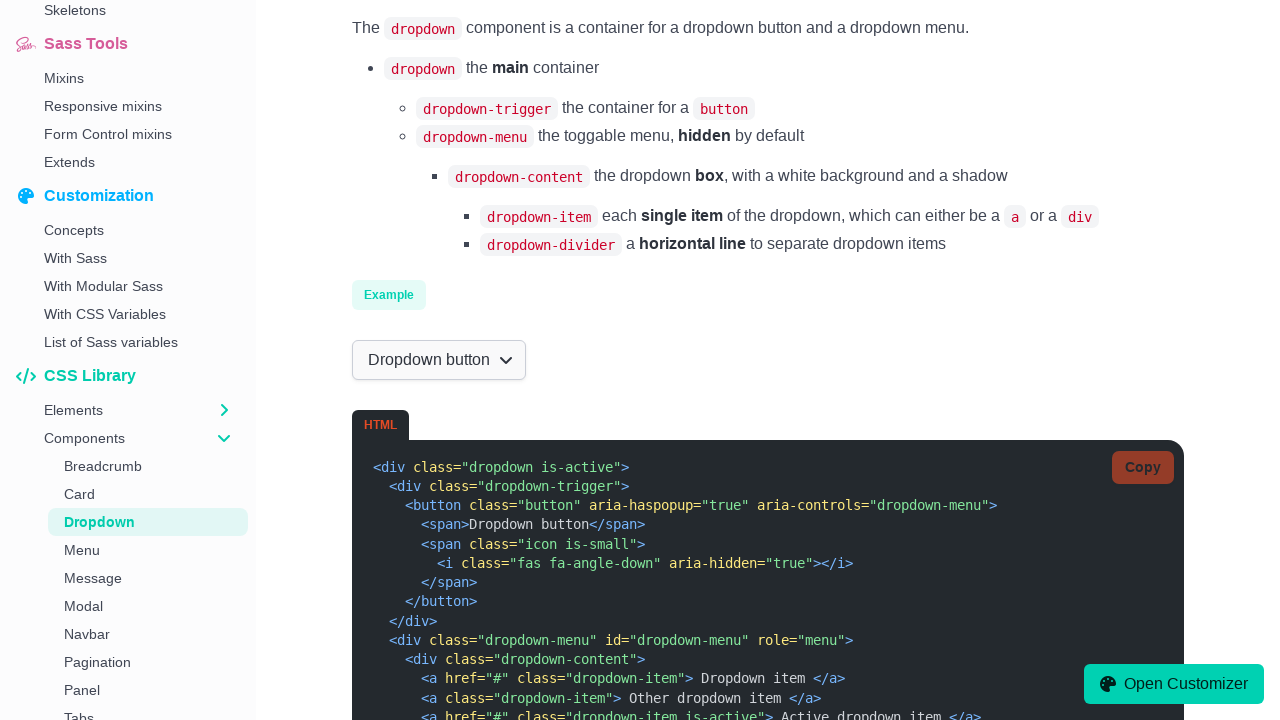

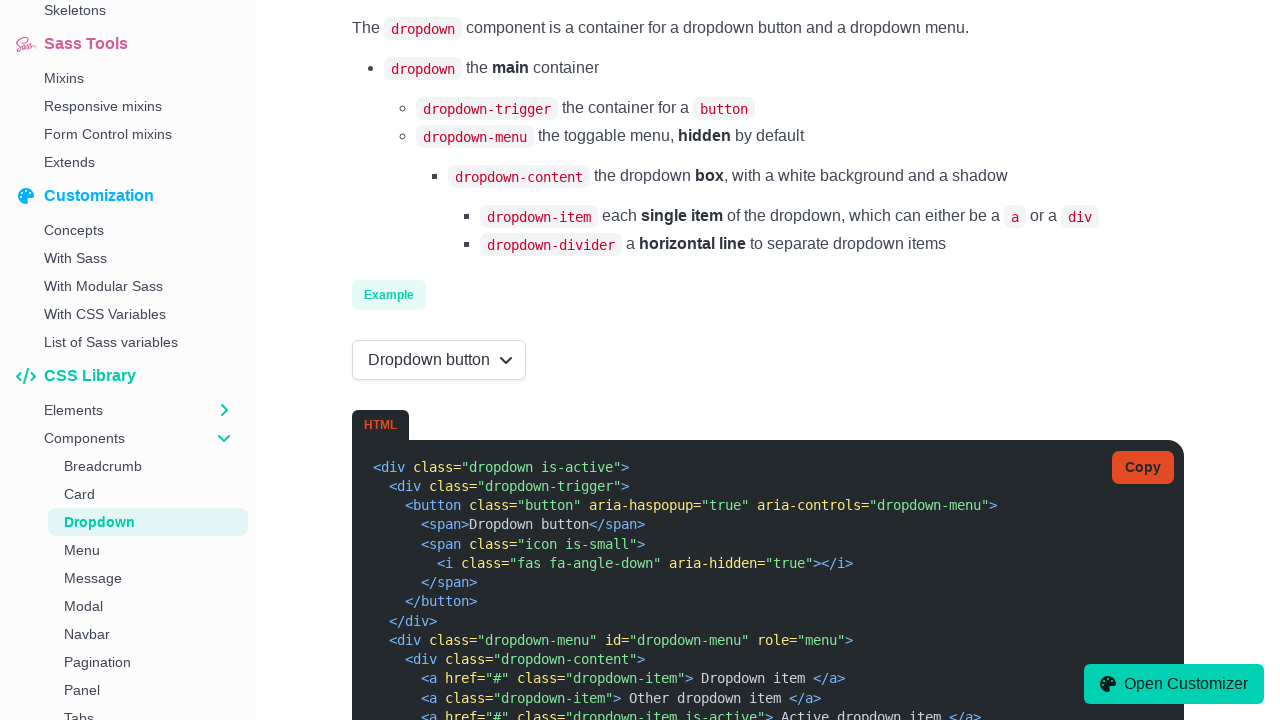